Tests a simple math captcha by extracting numbers from the captcha text, calculating the sum, and submitting the answer

Starting URL: https://www.jqueryscript.net/demo/Simple-Math-Captcha-Plugin-for-jQuery-ebcaptcha/demo/

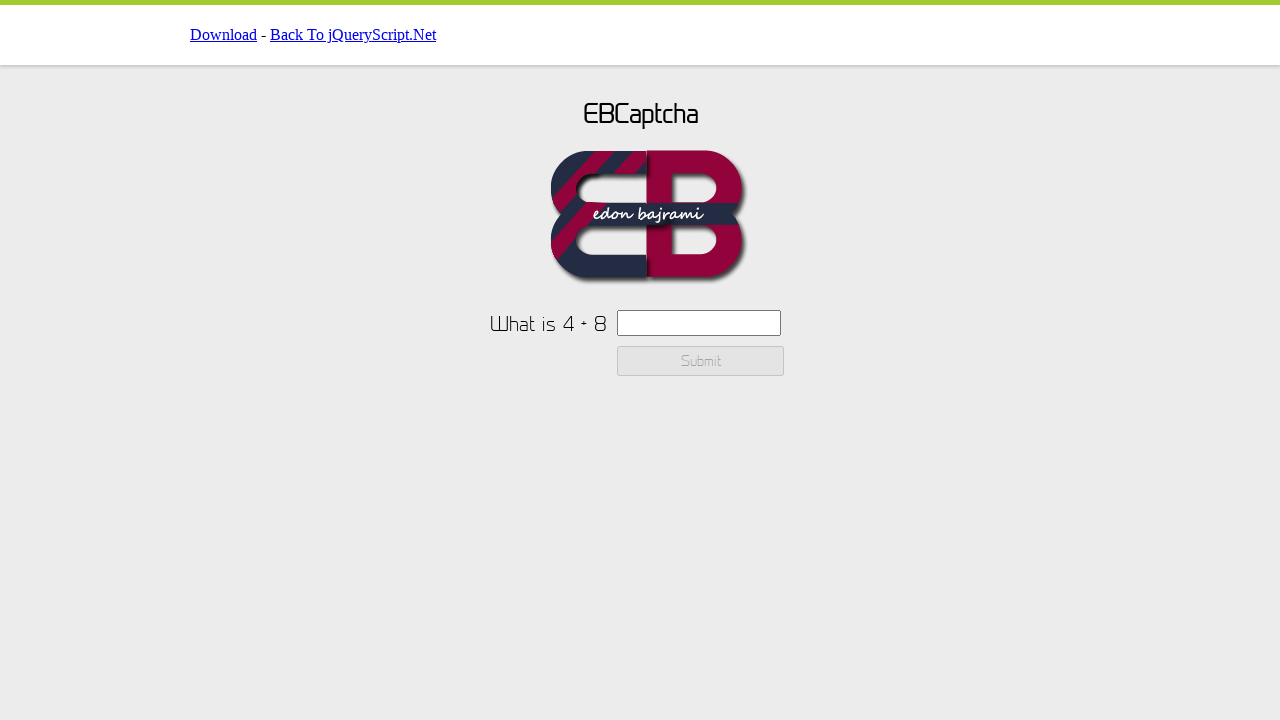

Navigated to the math captcha demo page
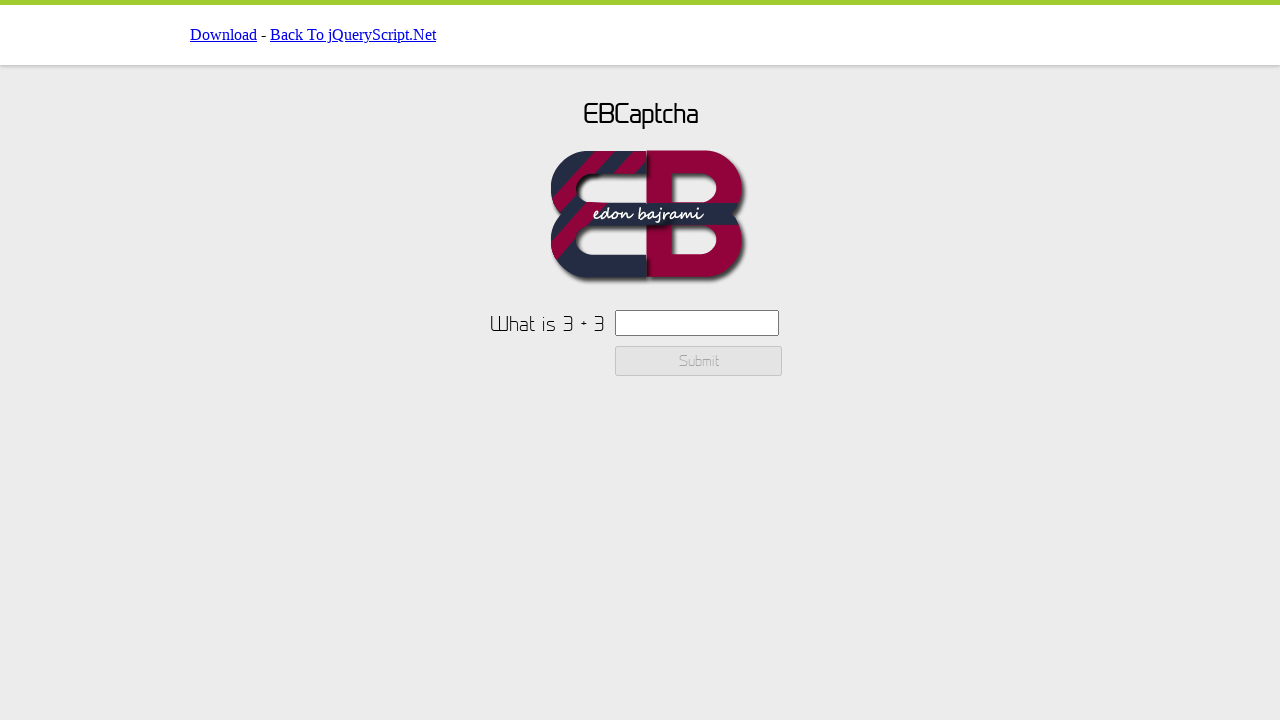

Extracted captcha text containing the math problem
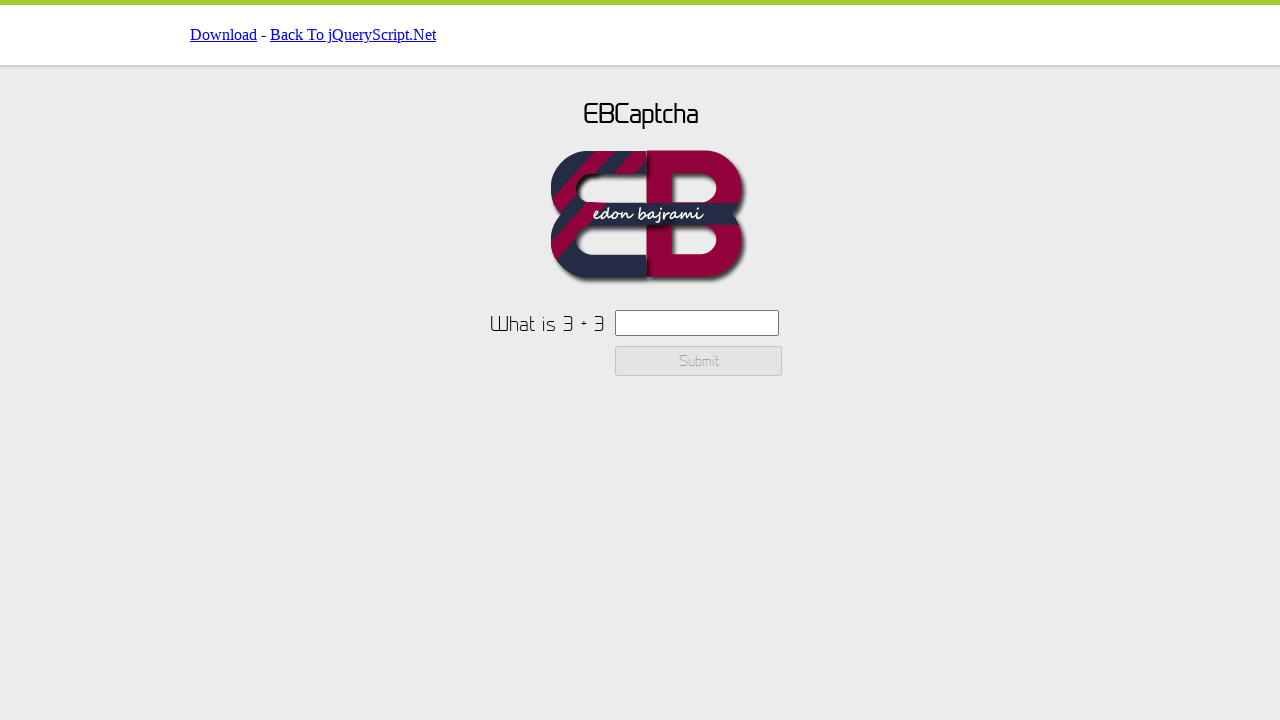

Extracted numbers from captcha: 3 and 3
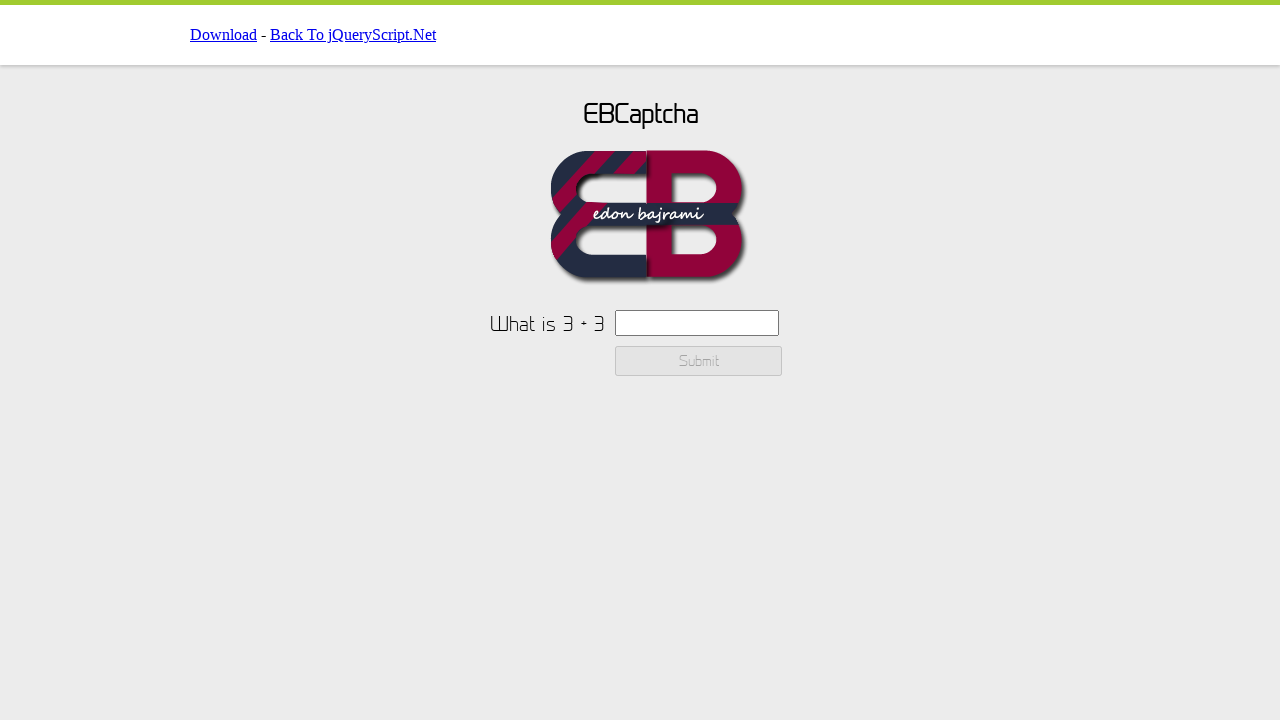

Calculated sum: 3 + 3 = 6
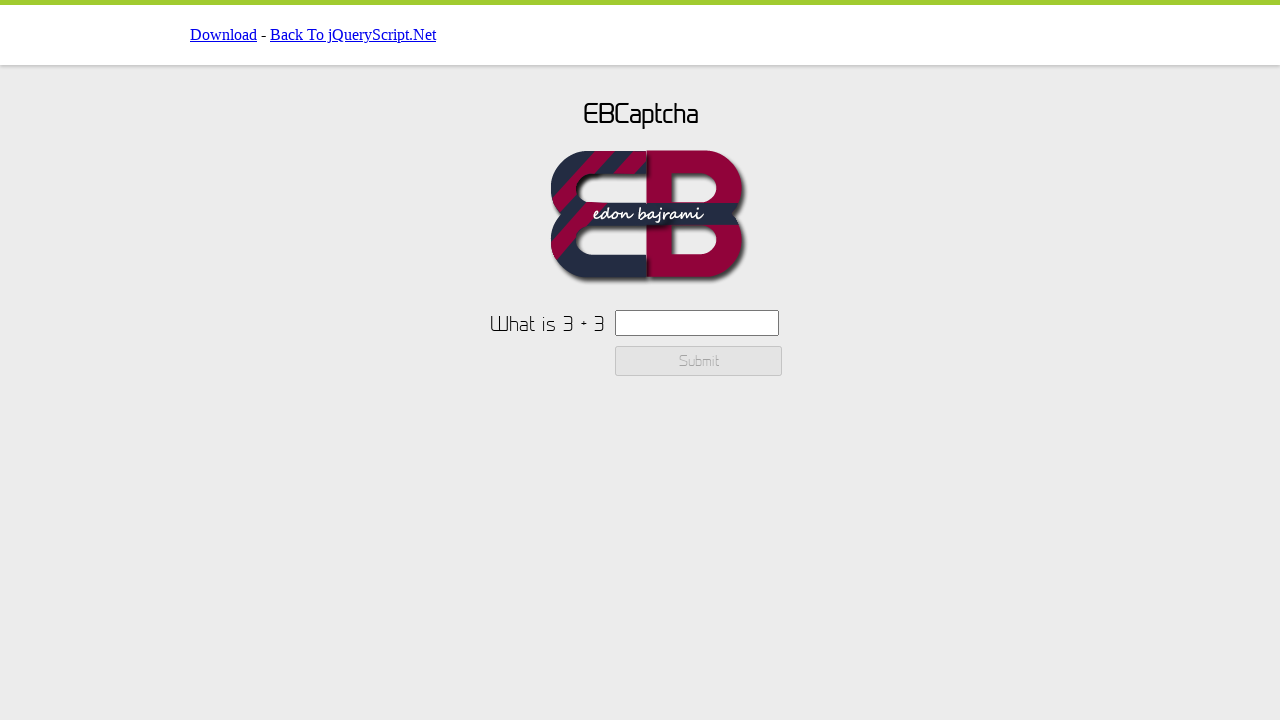

Filled captcha answer field with '6' on #ebcaptchainput
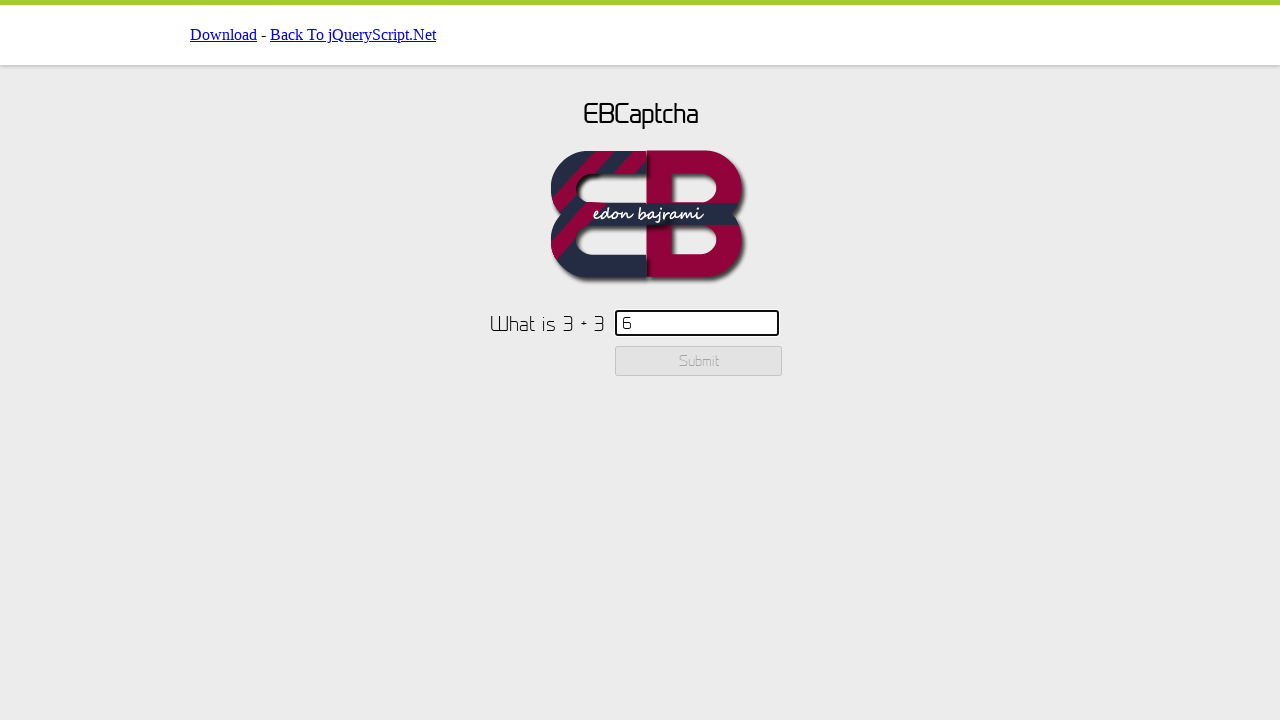

Submit button was not enabled, did not click
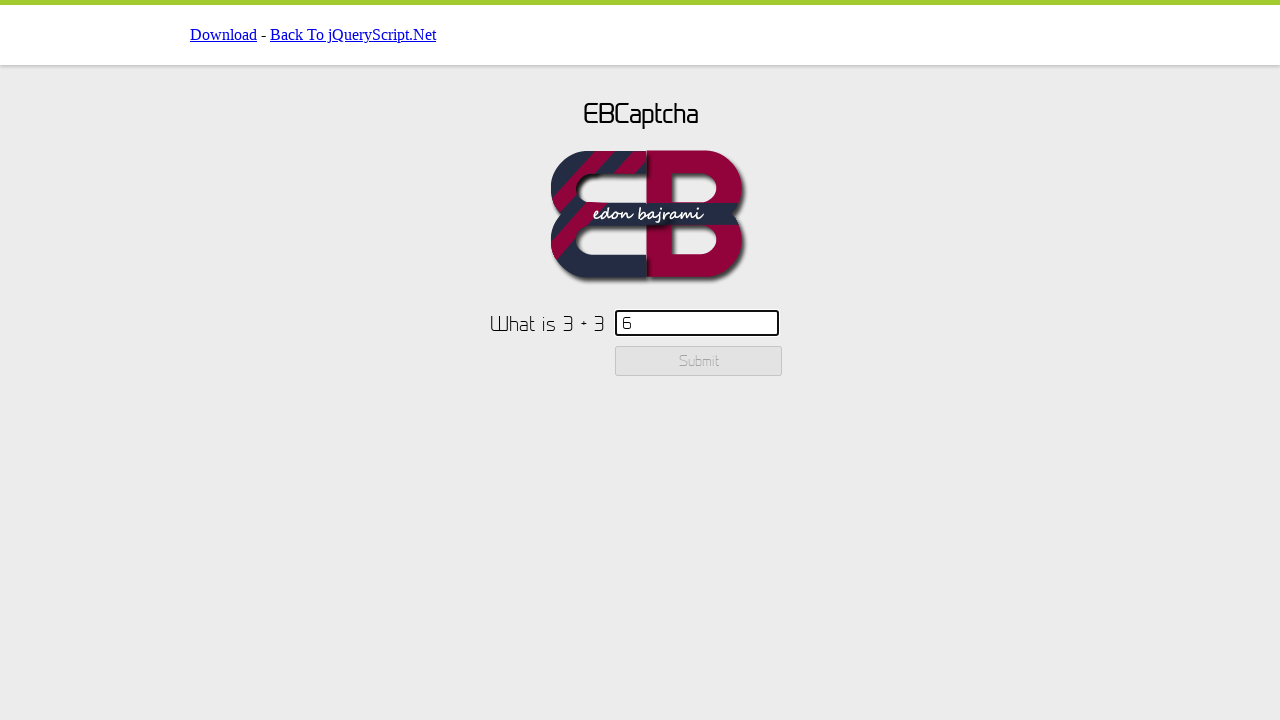

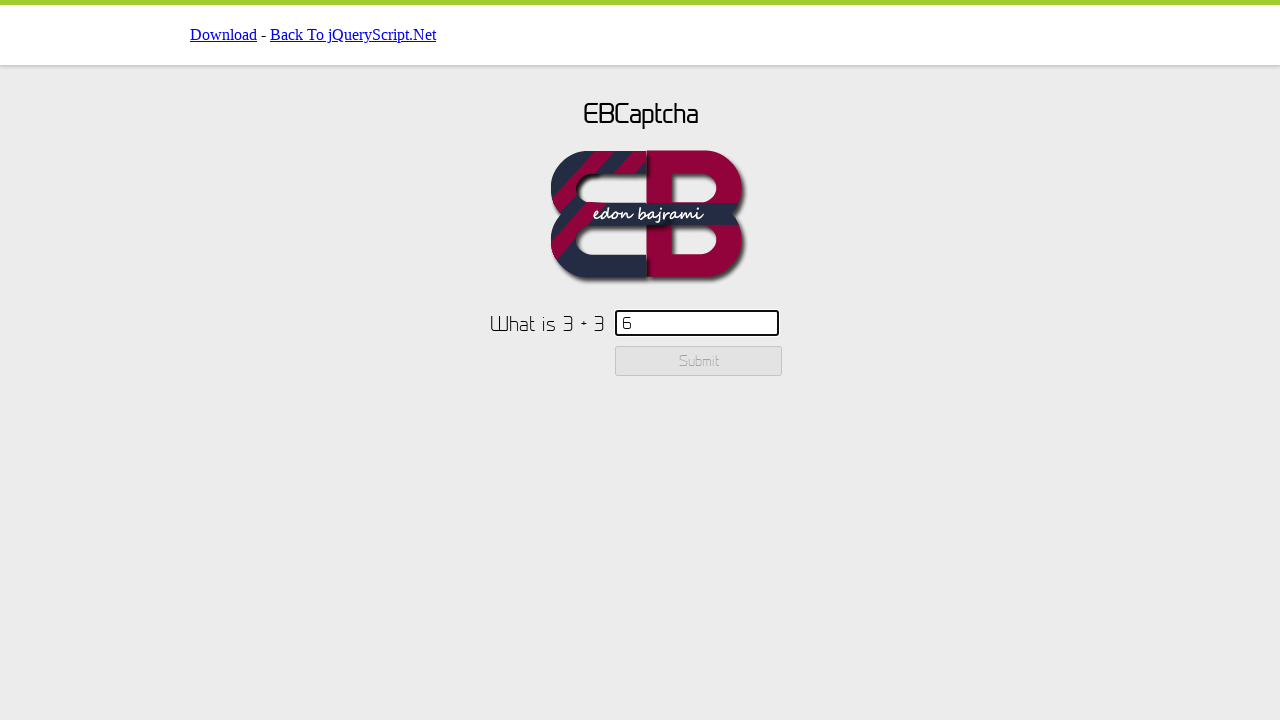